Tests Bilibili search functionality by entering a search term and clicking the search button

Starting URL: https://www.bilibili.com

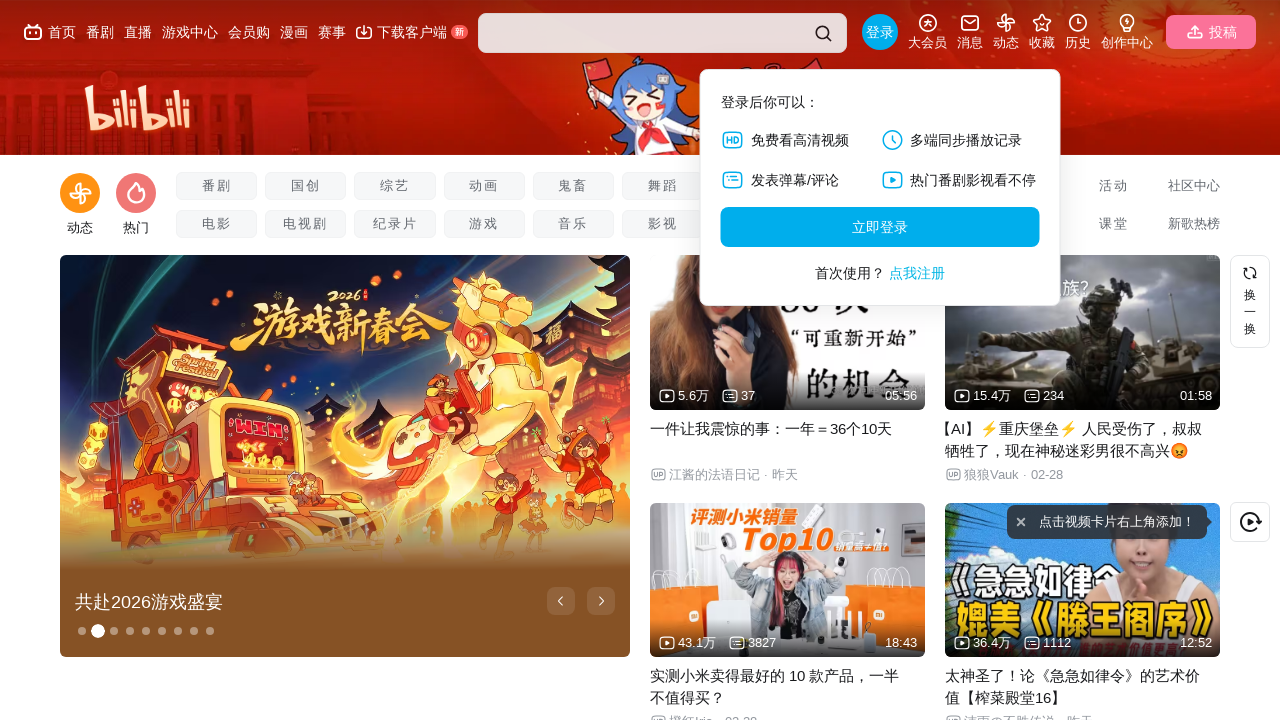

Search input field loaded on Bilibili homepage
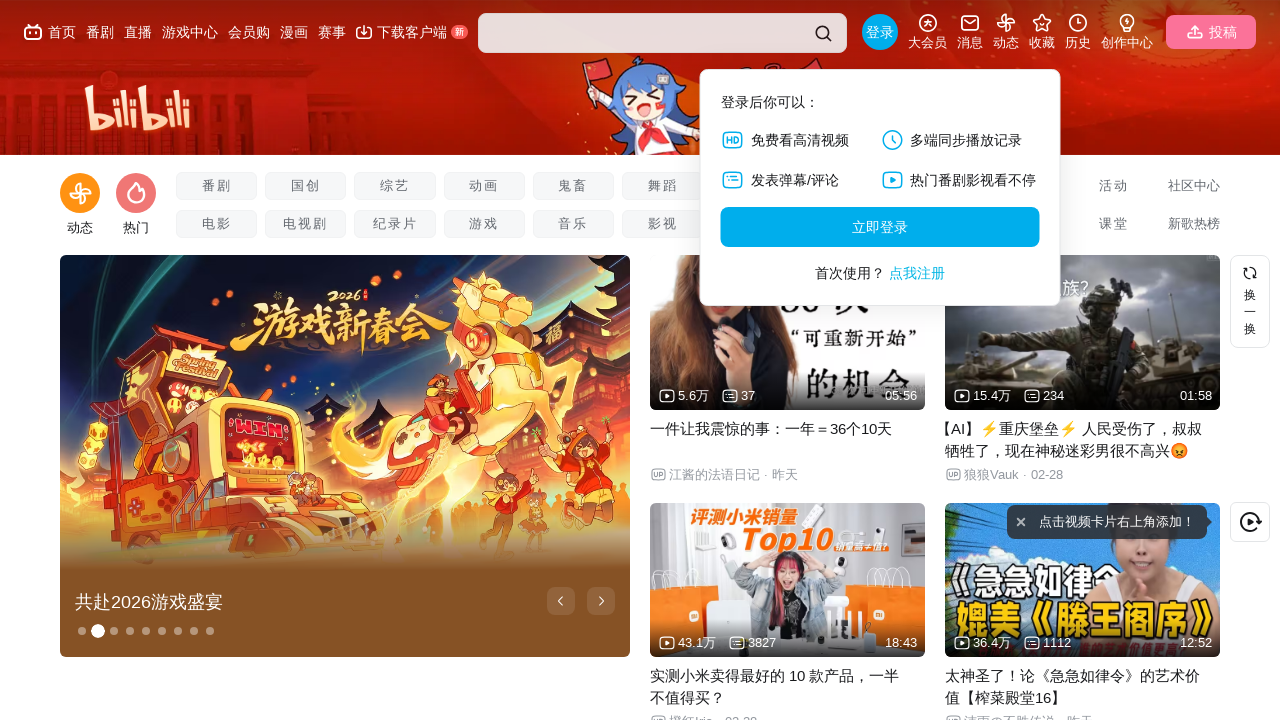

Entered 'selenium' in search field on #nav-searchform input.nav-search-input
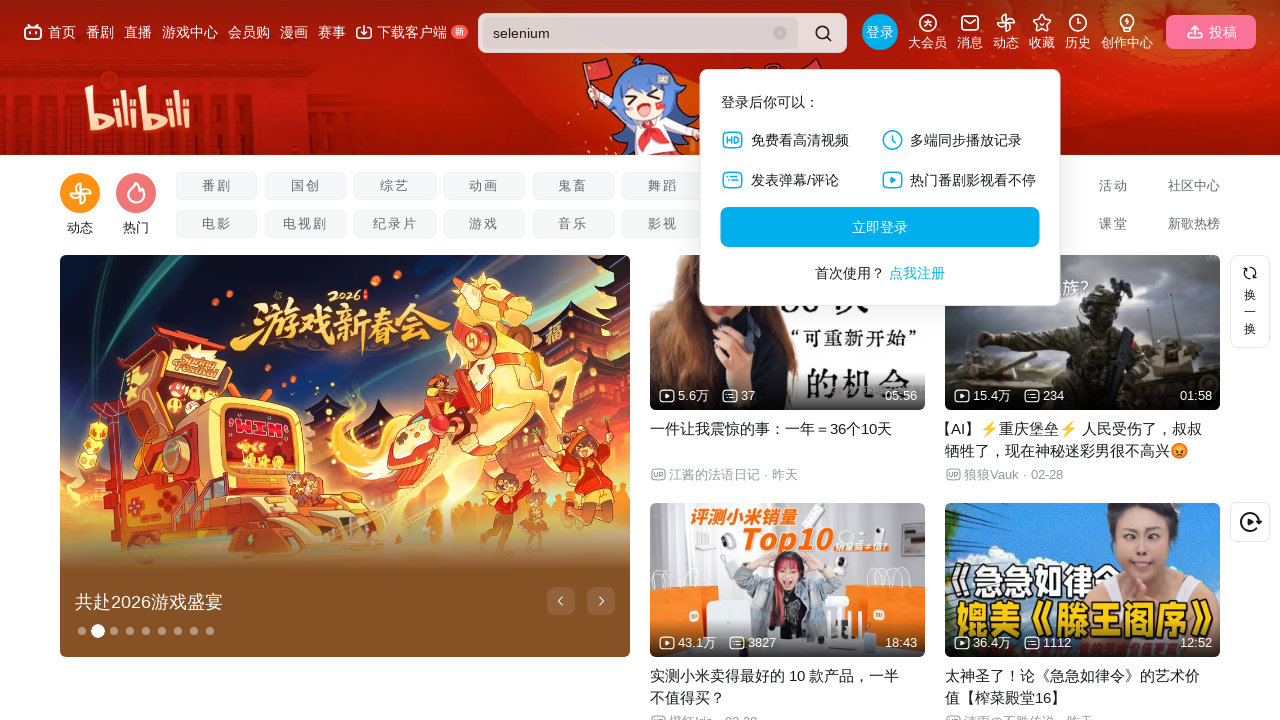

Clicked search button to submit query at (823, 33) on .nav-search-btn
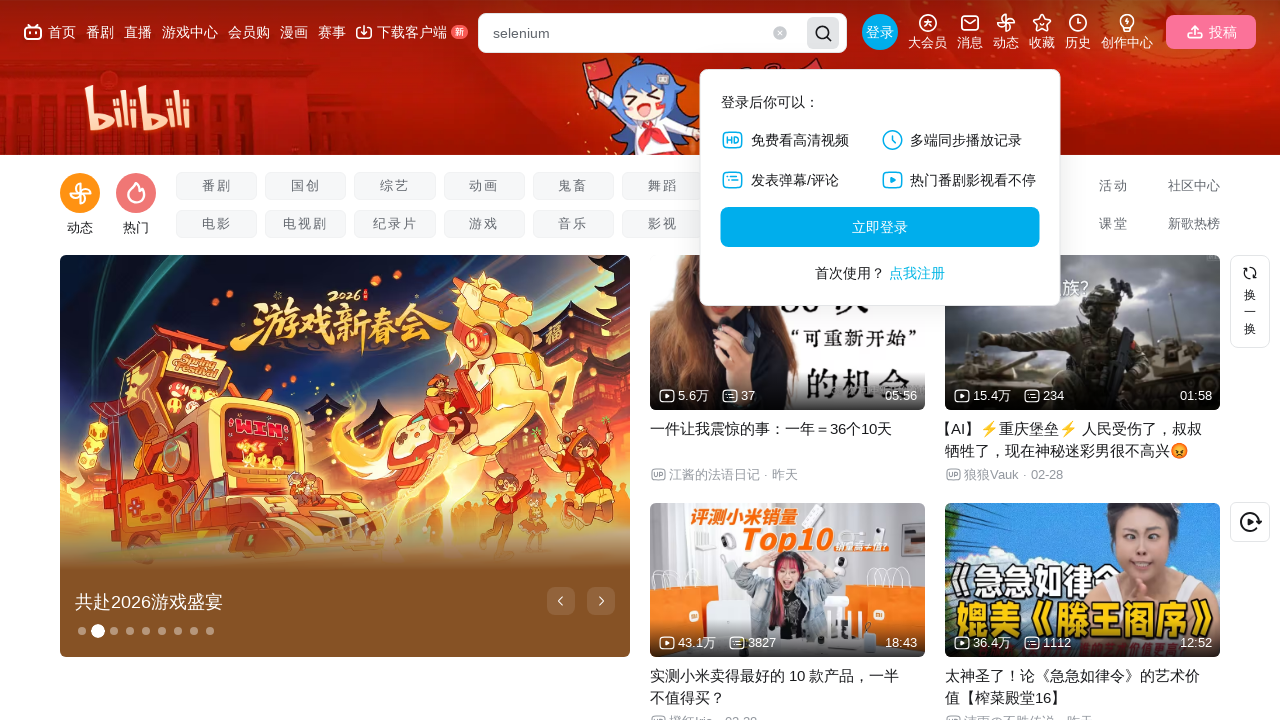

Search results page fully loaded
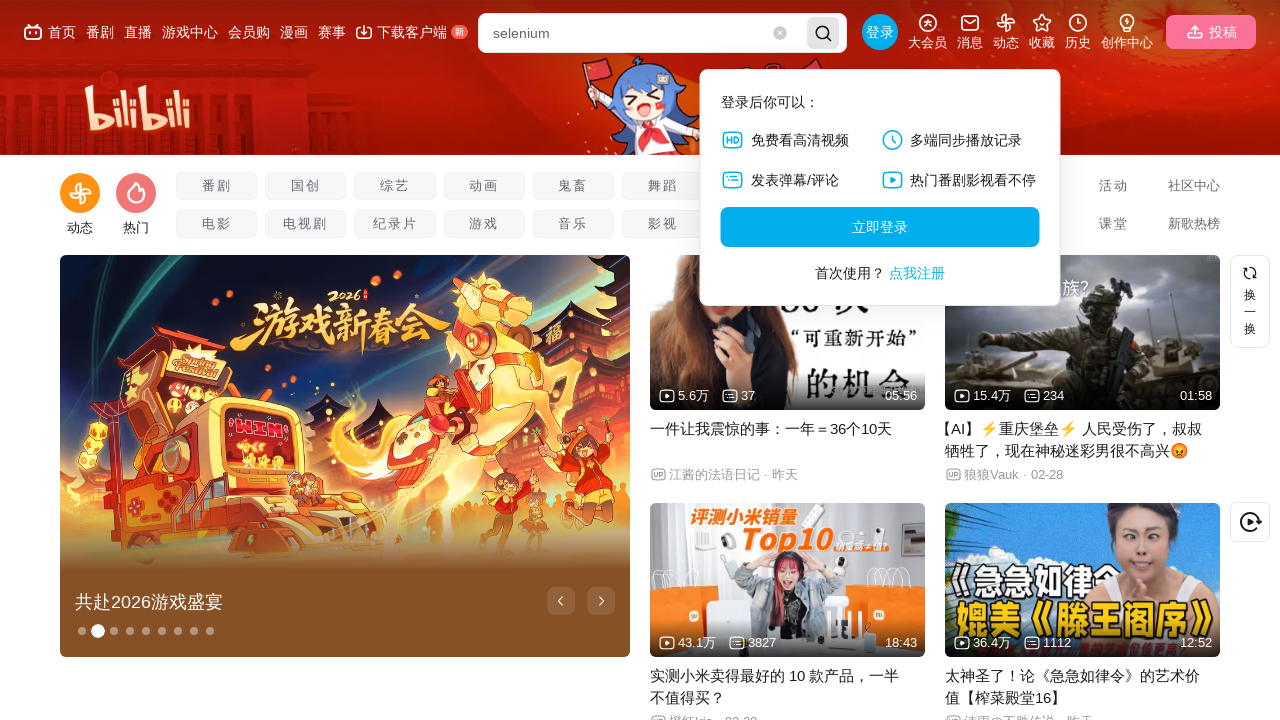

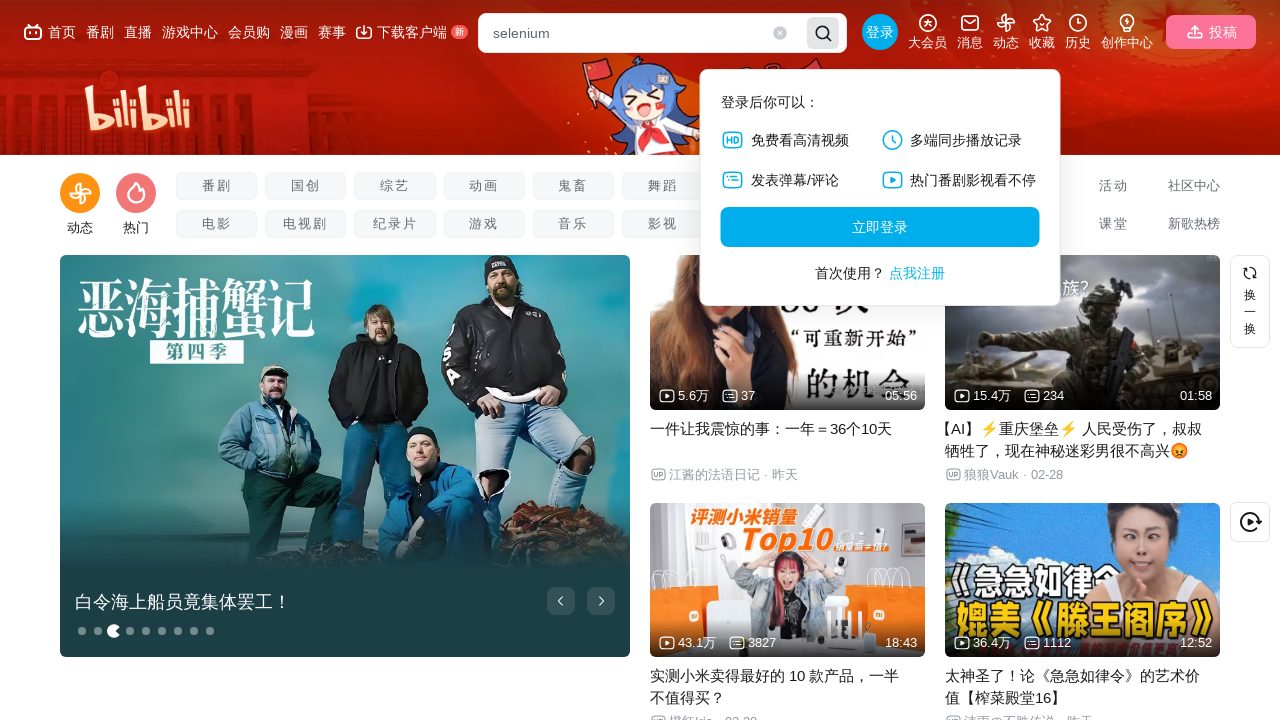